Navigates to IP checking website and then to LambdaTest homepage

Starting URL: http://ifconfig.me/

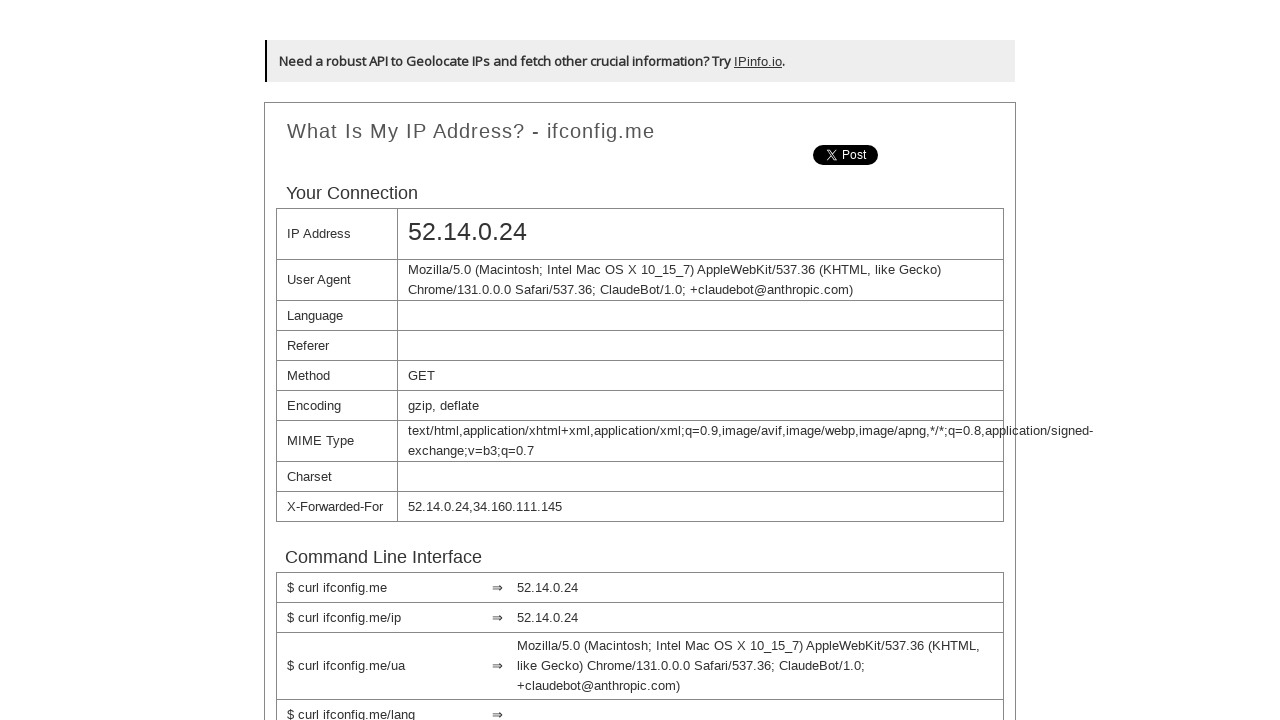

Navigated to LambdaTest homepage
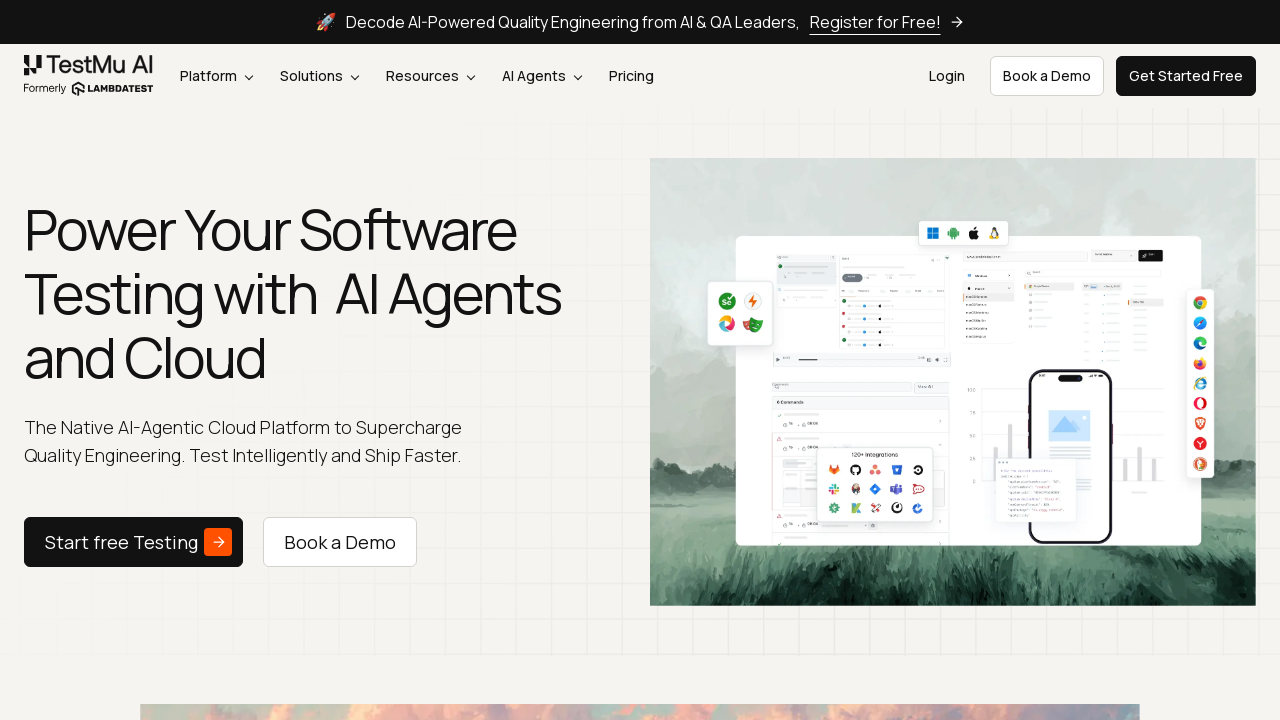

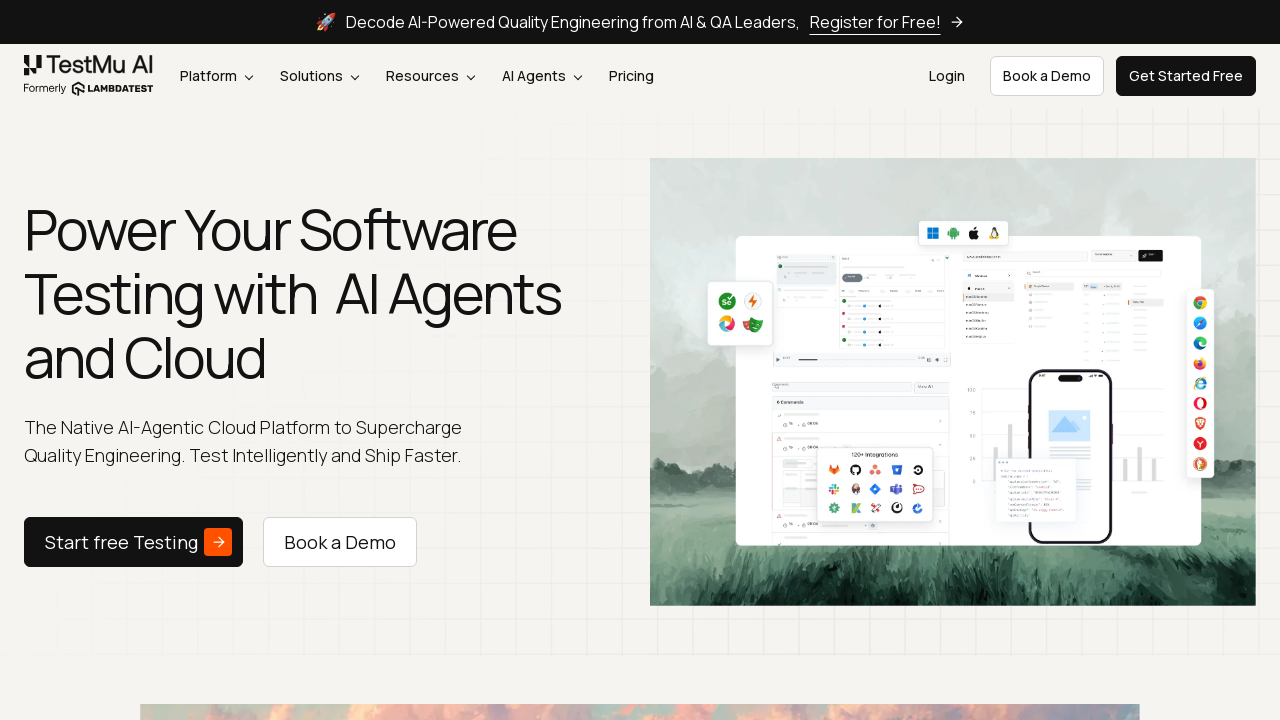